Tests user registration with maximum length username and password to verify boundary conditions.

Starting URL: https://anatoly-karpovich.github.io/demo-login-form/

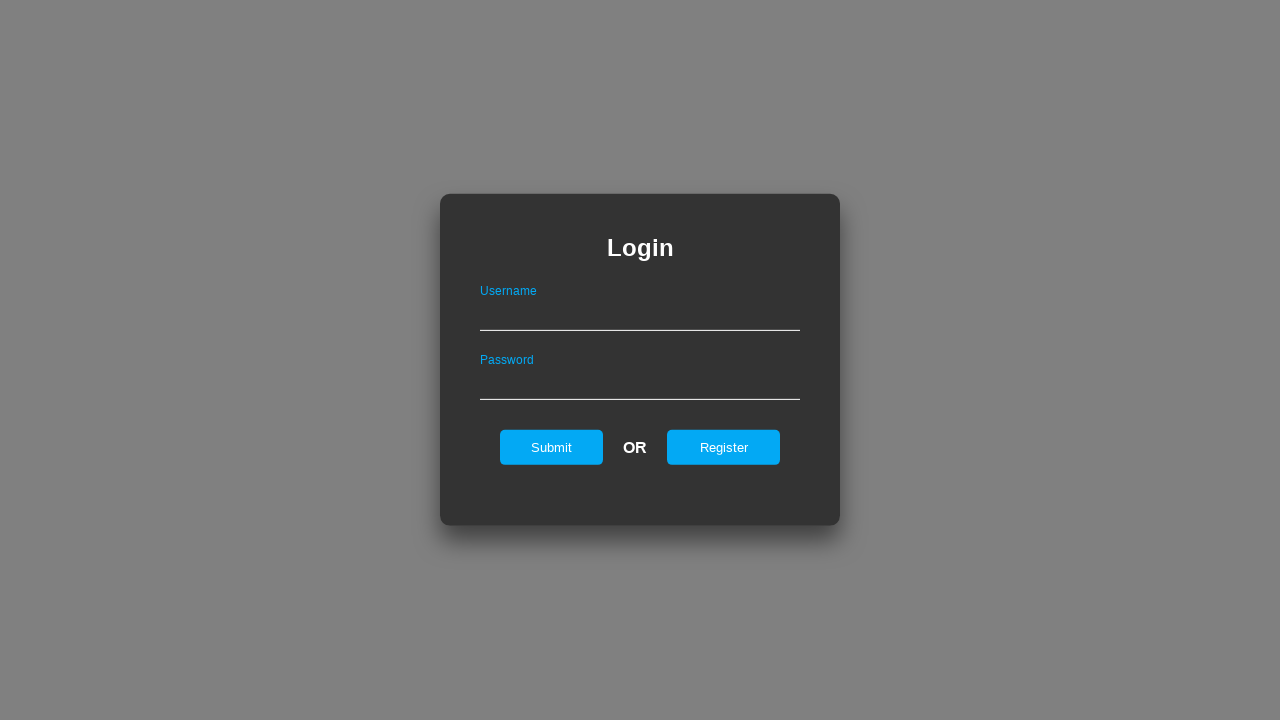

Clicked register button to show registration form at (724, 447) on #registerOnLogin
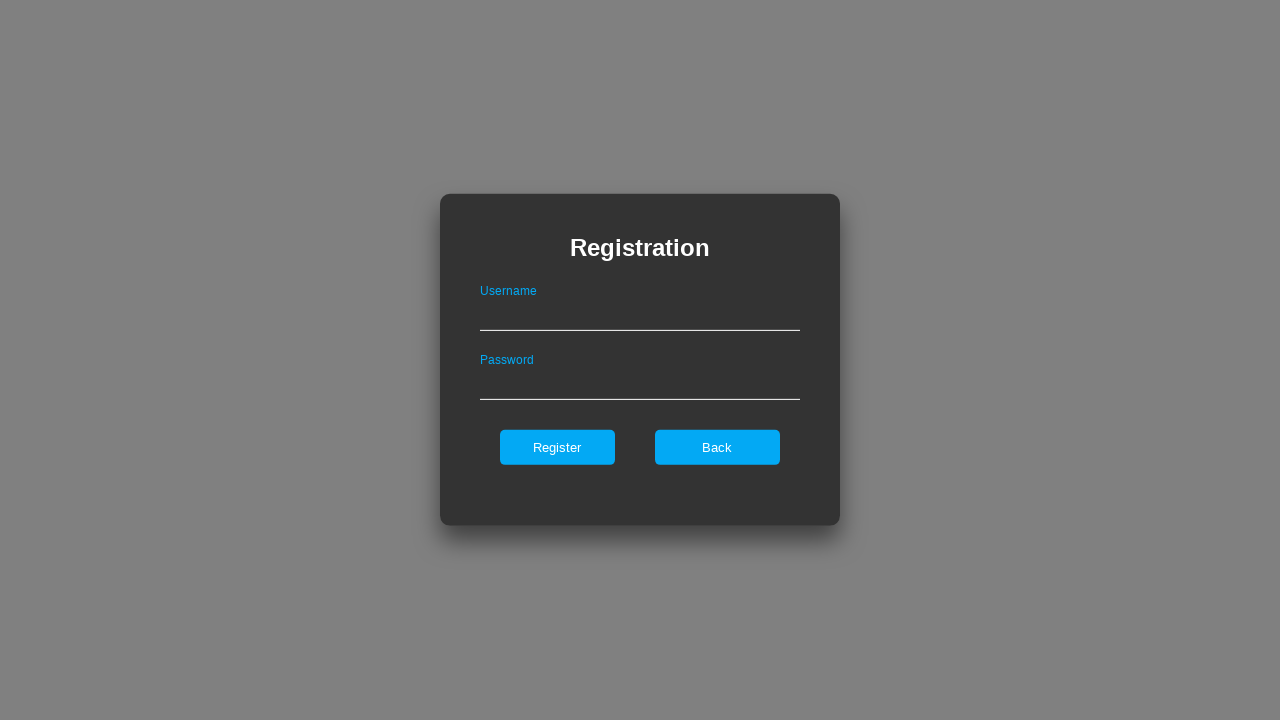

Registration form appeared
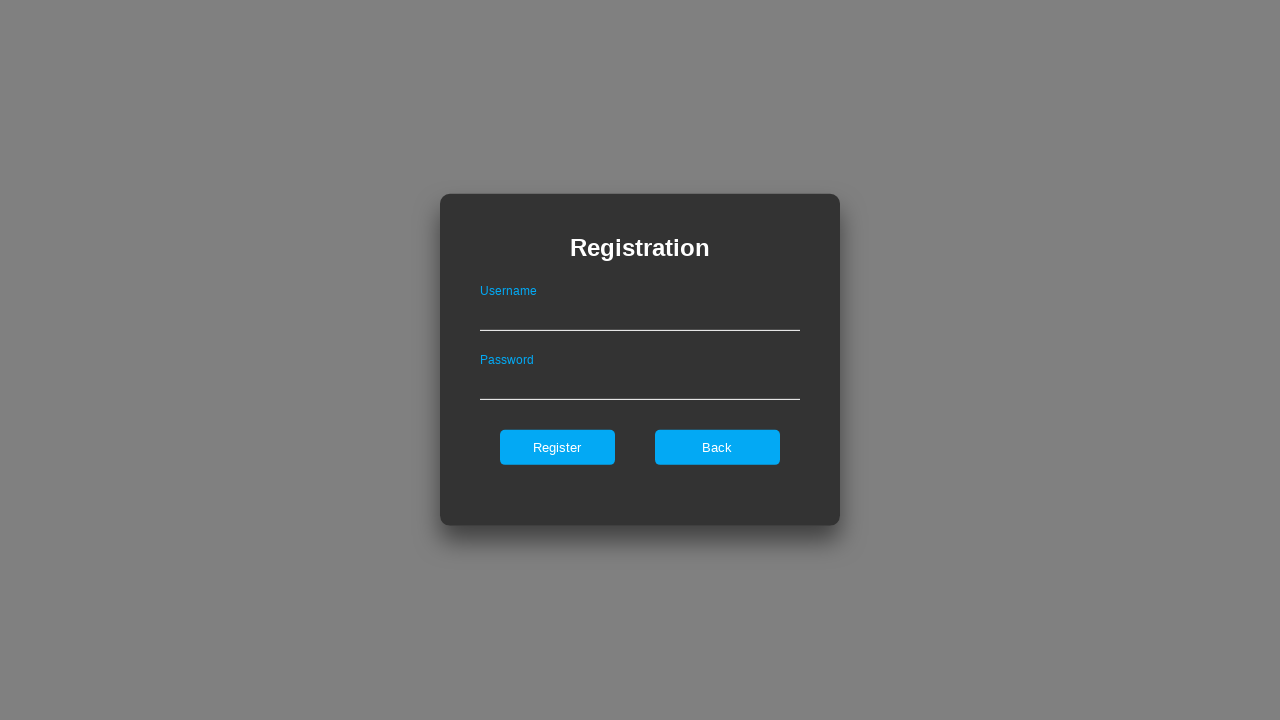

Filled username field with maximum length value 'maximumlengthusername' on #userNameOnRegister
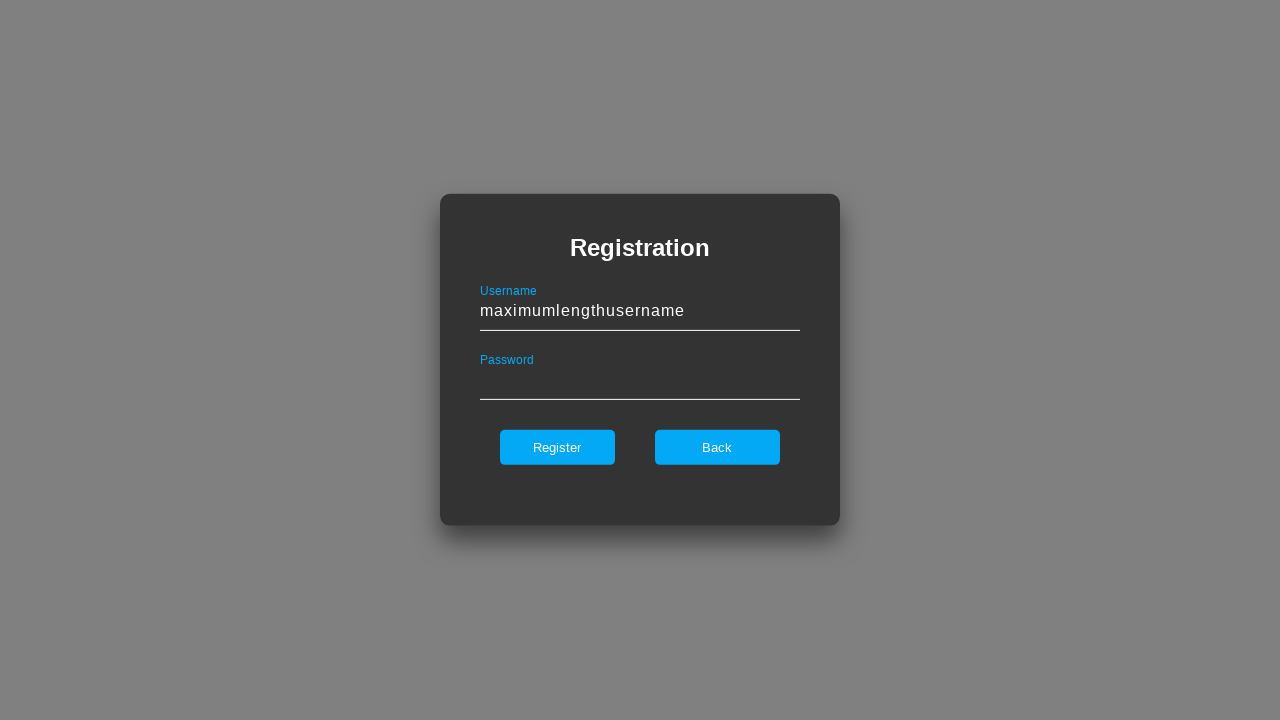

Filled password field with maximum length value 'MaximumLengthPassword123!' on #passwordOnRegister
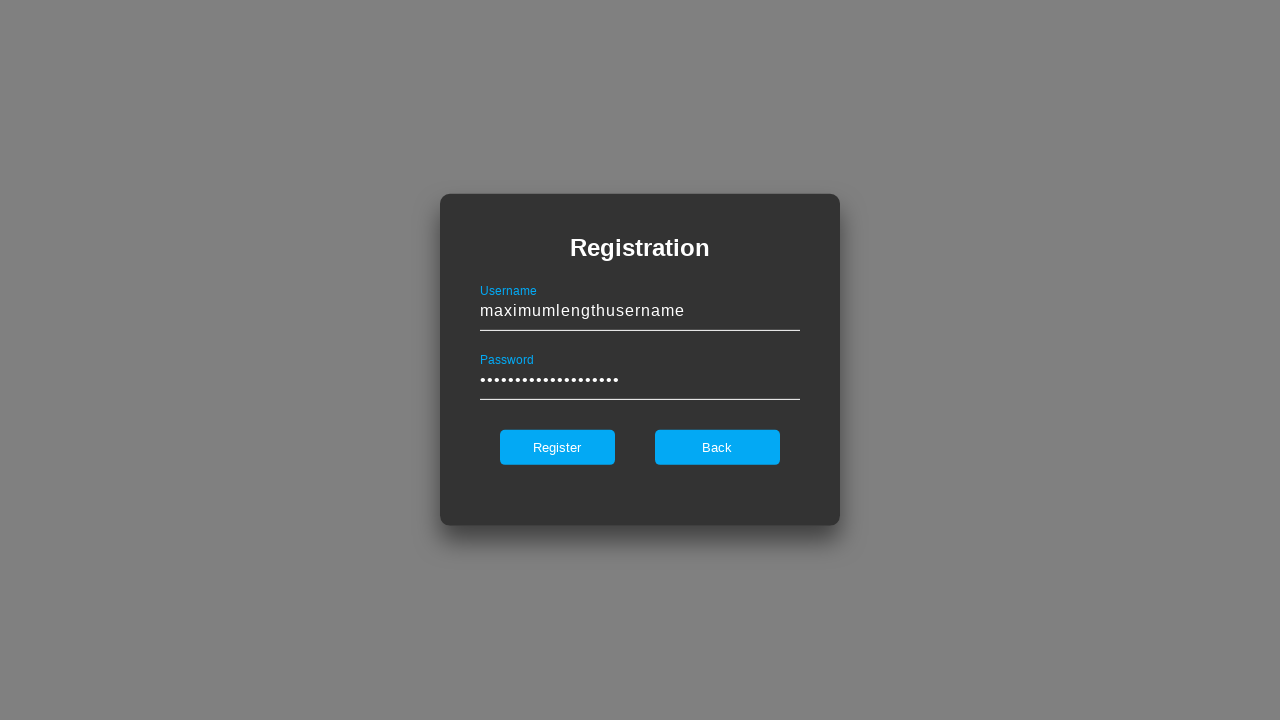

Clicked register button to submit registration at (557, 447) on #register
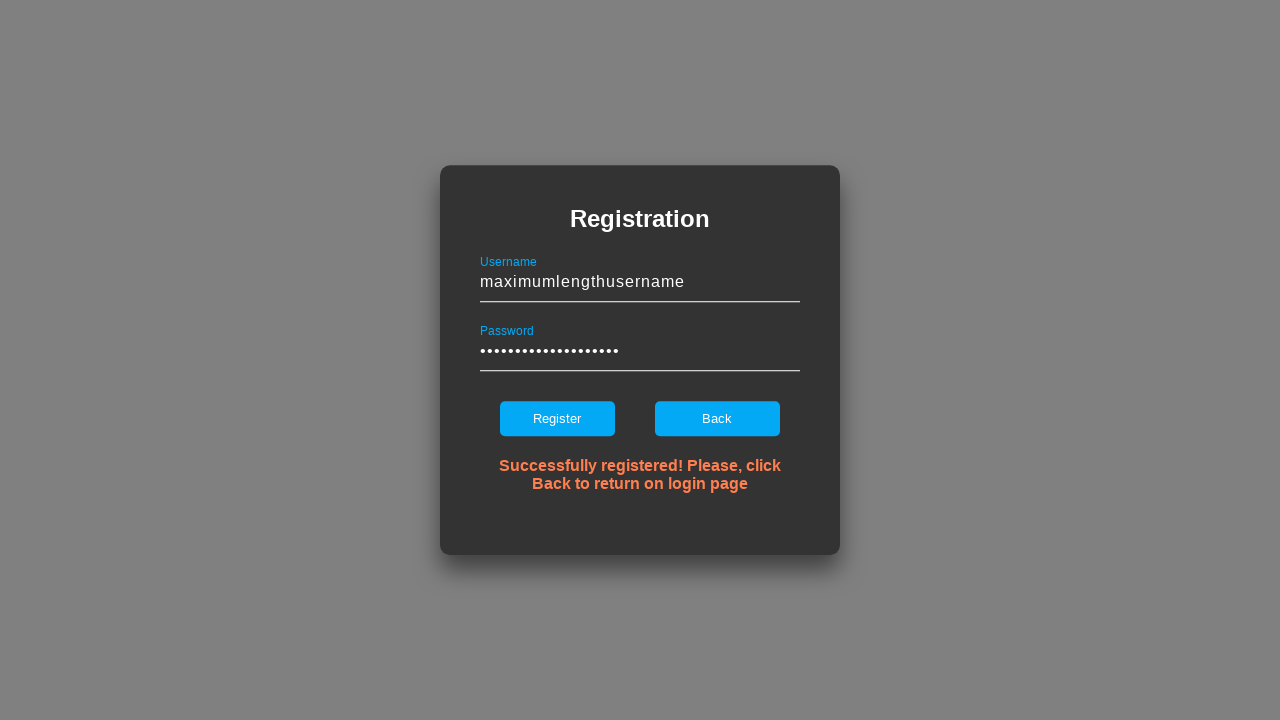

Success message appeared after registration with max length credentials
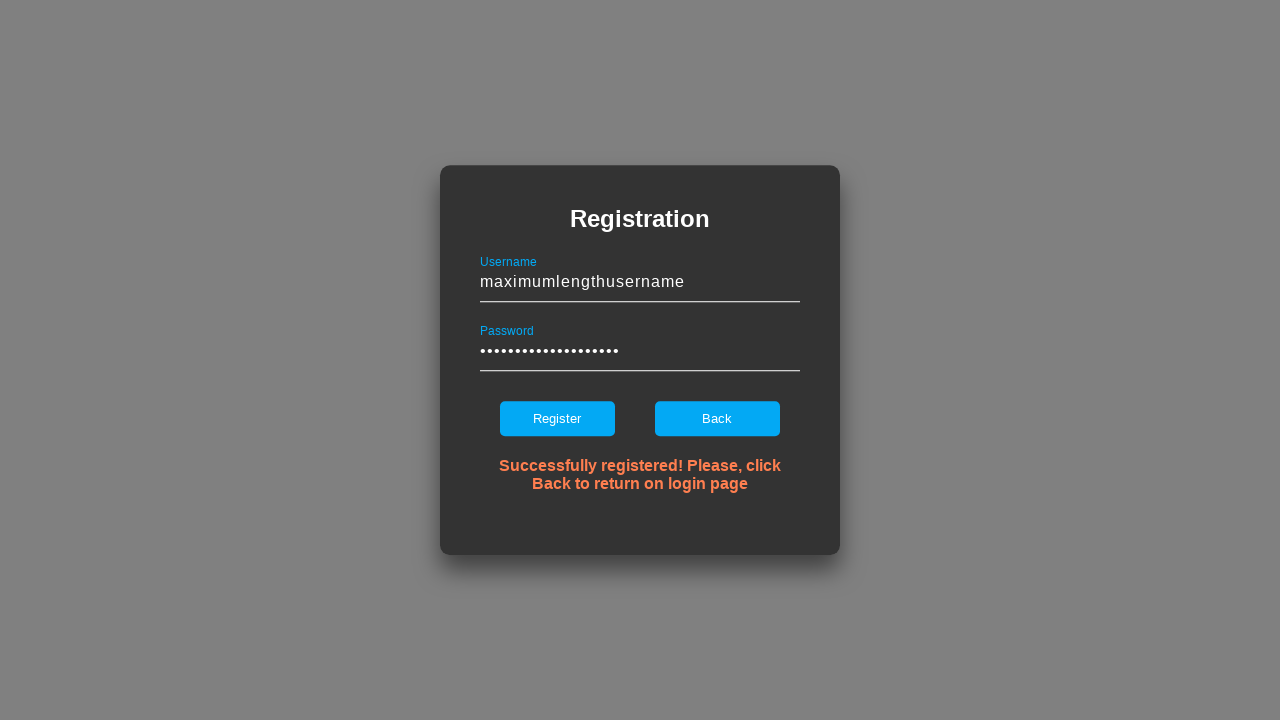

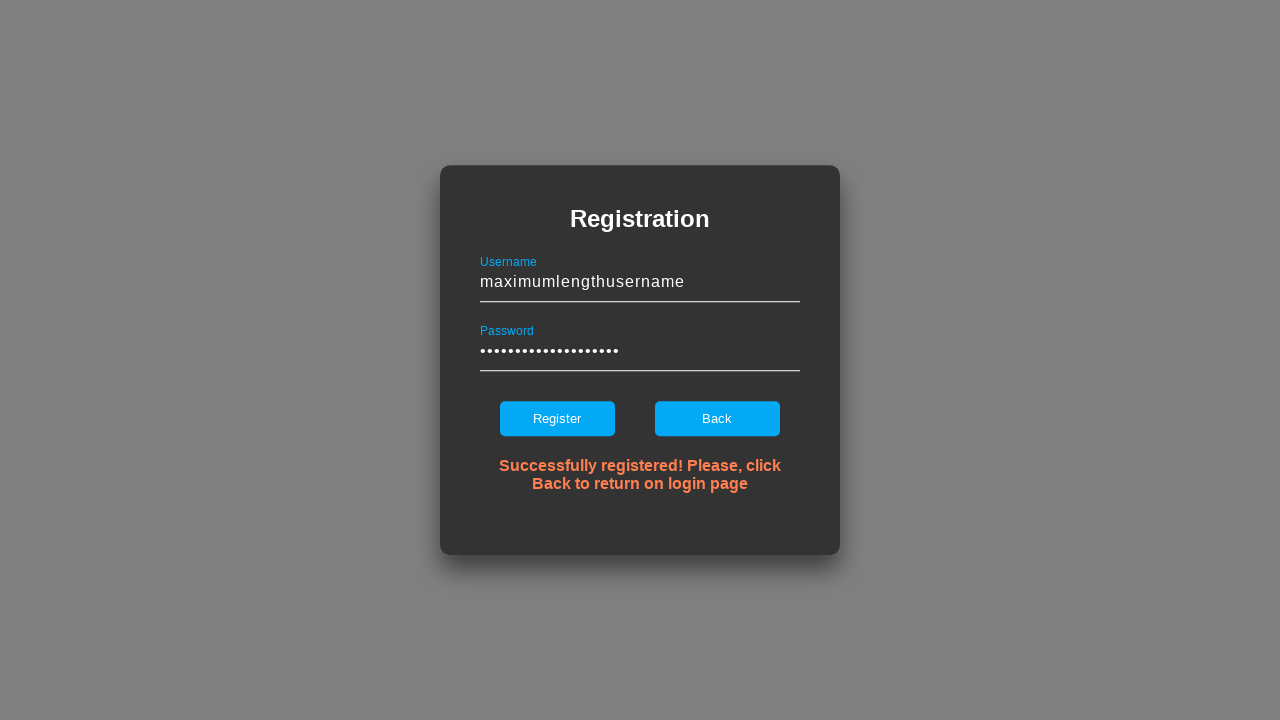